Tests locating an element by tag name on the automation practice form page and retrieves the h5 heading text

Starting URL: https://demoqa.com/automation-practice-form

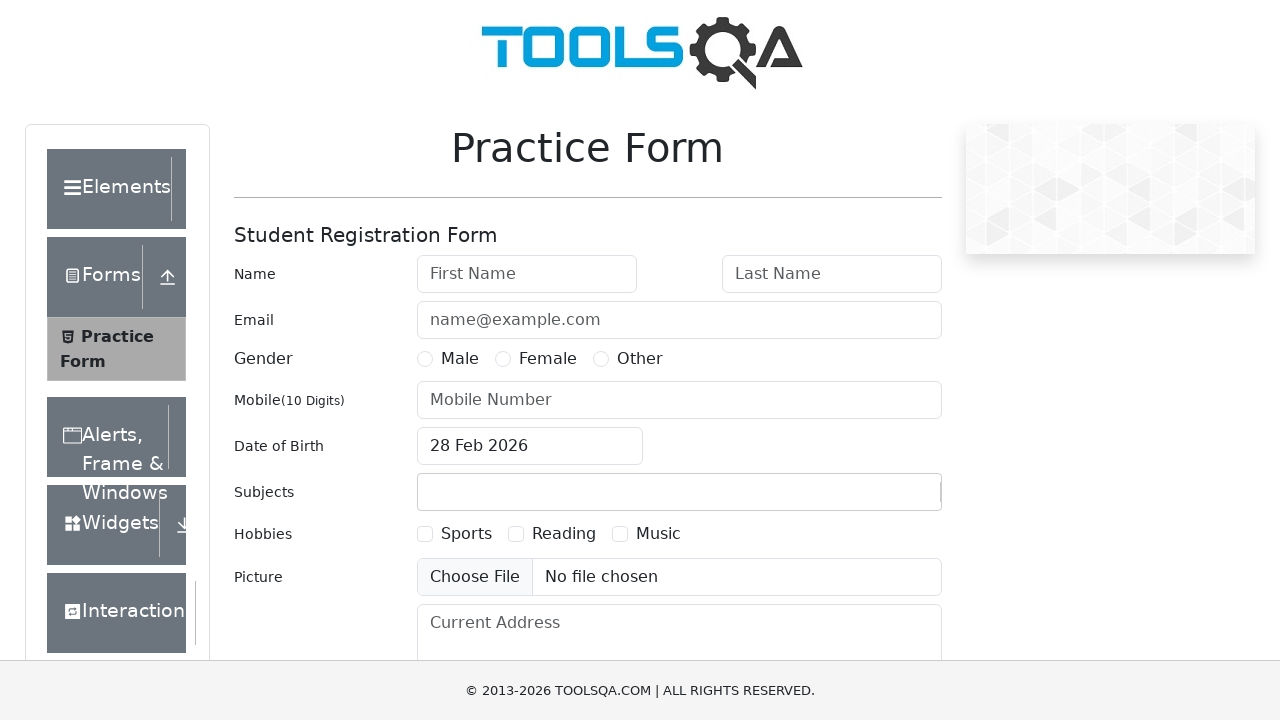

Located h5 element by tag name on automation practice form page
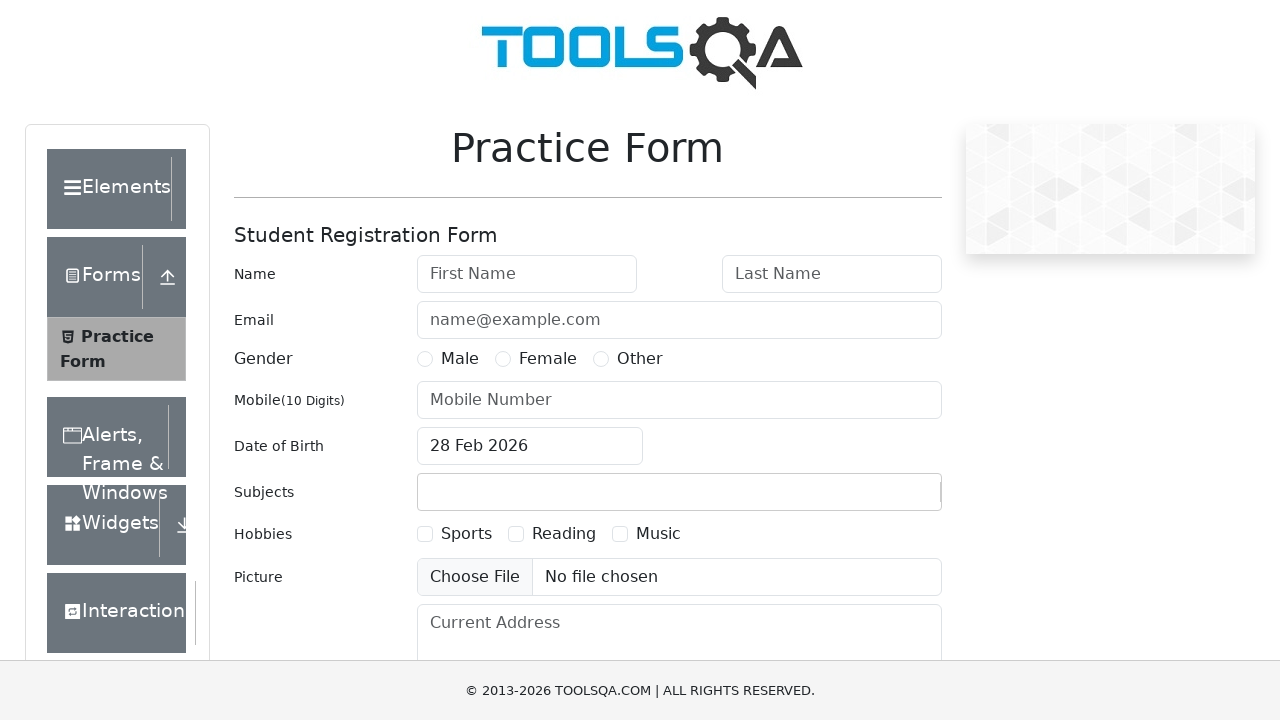

Waited for h5 element to be ready
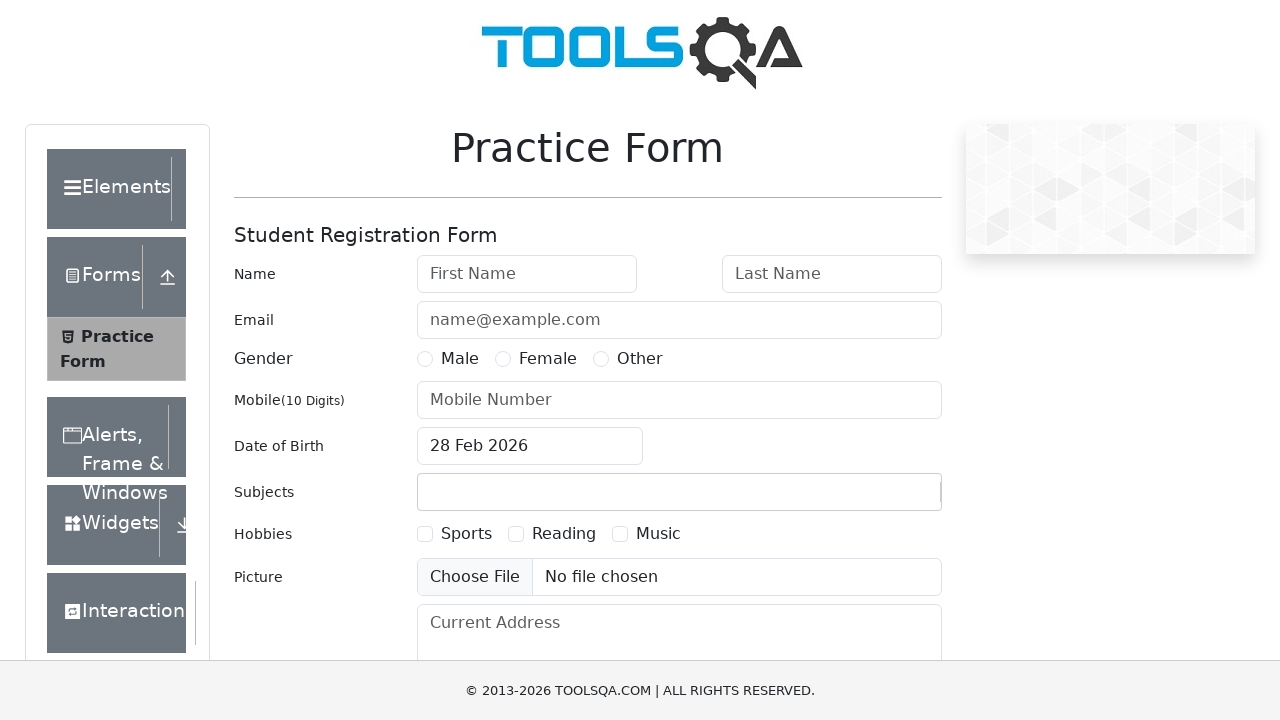

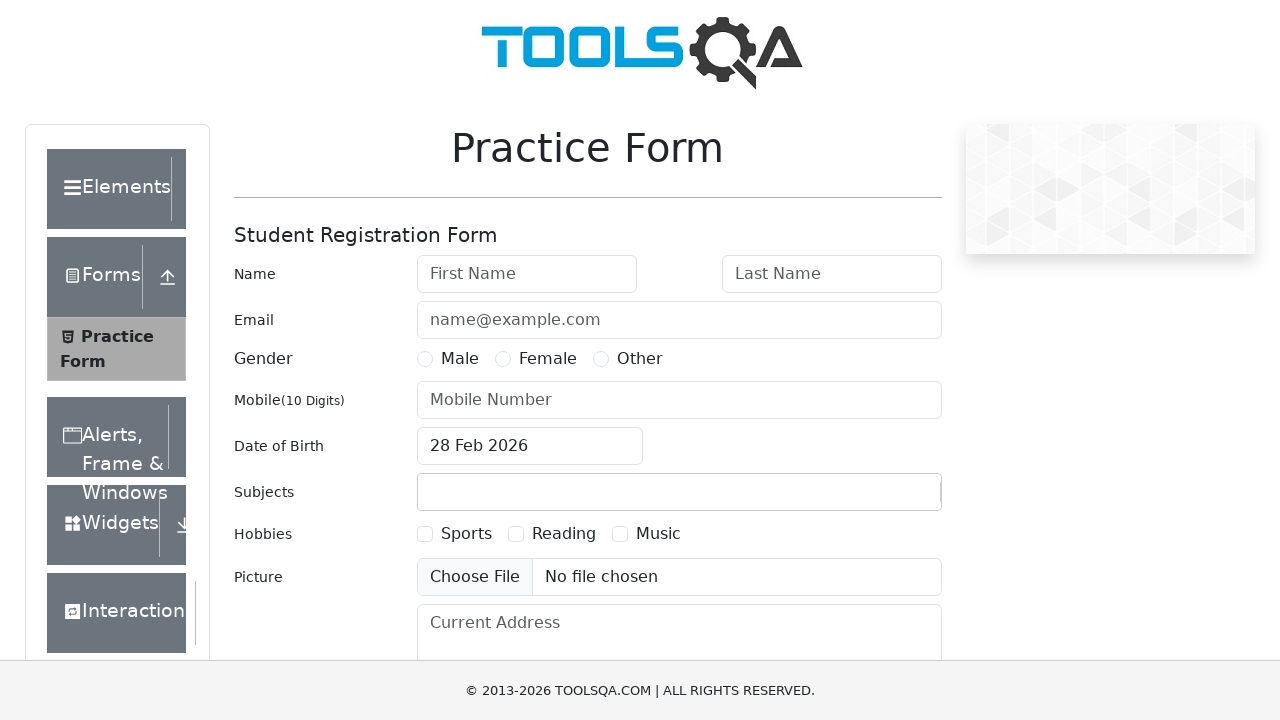